Tests password generation with different master password input and site name

Starting URL: http://angel.net/~nic/passwd.current.html

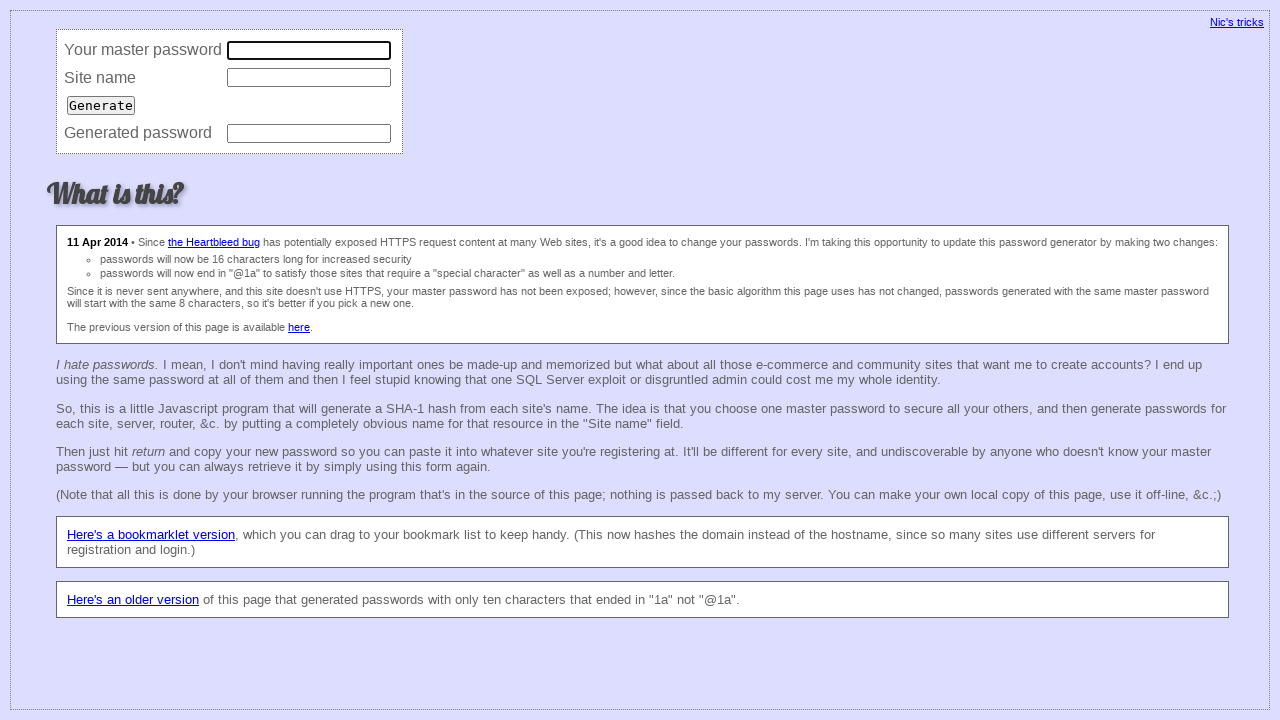

Filled master password field with 'hello' on input[name='master']
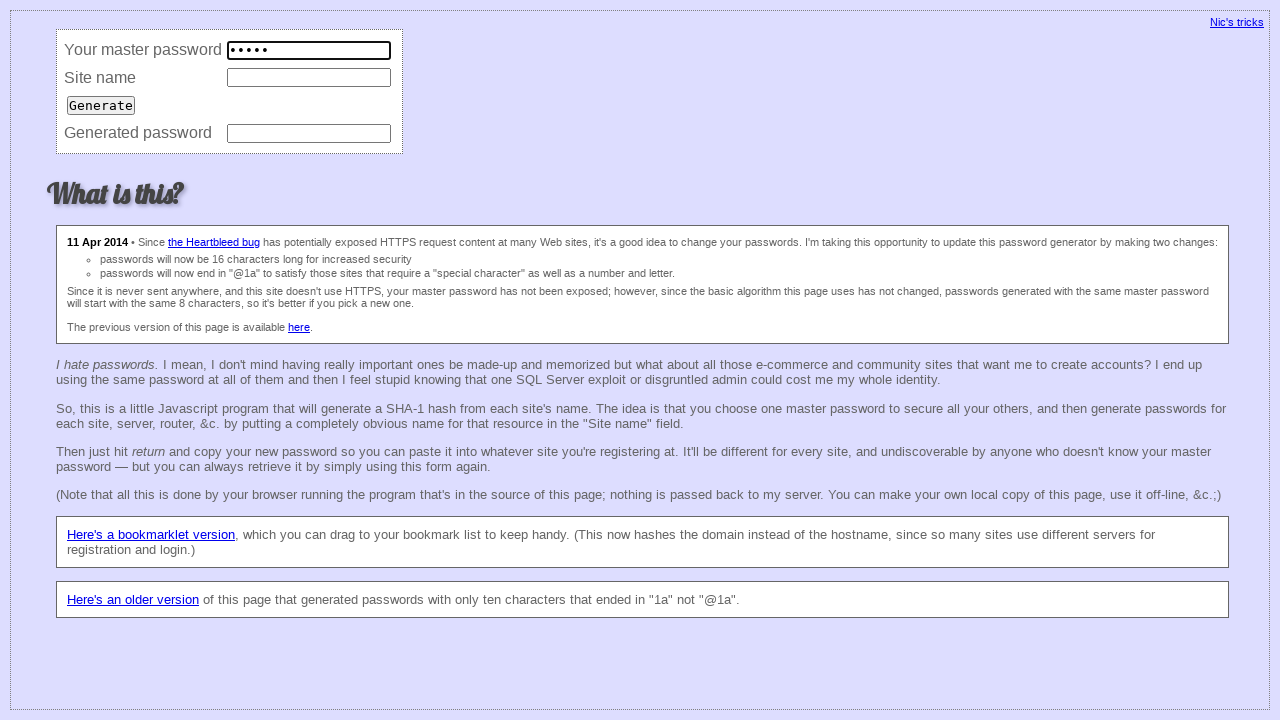

Filled site name field with 'google.com' on input[name='site']
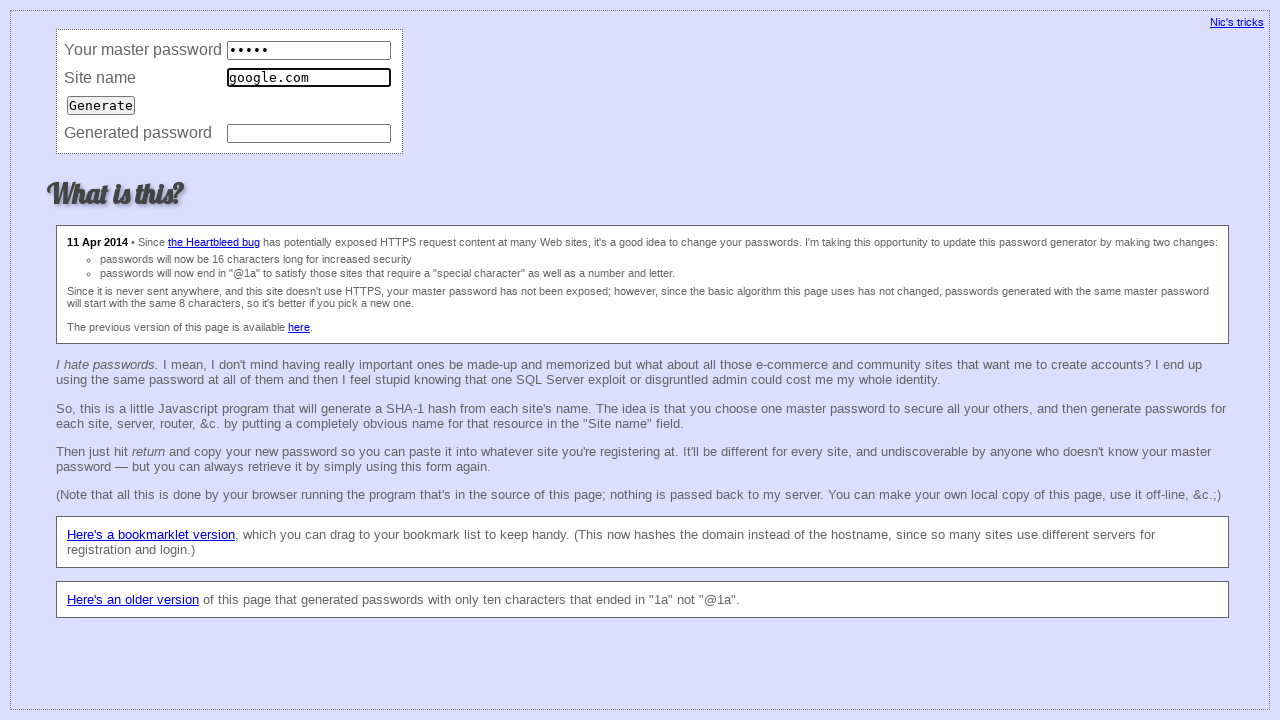

Clicked generate button to create password at (101, 105) on input[type='submit']
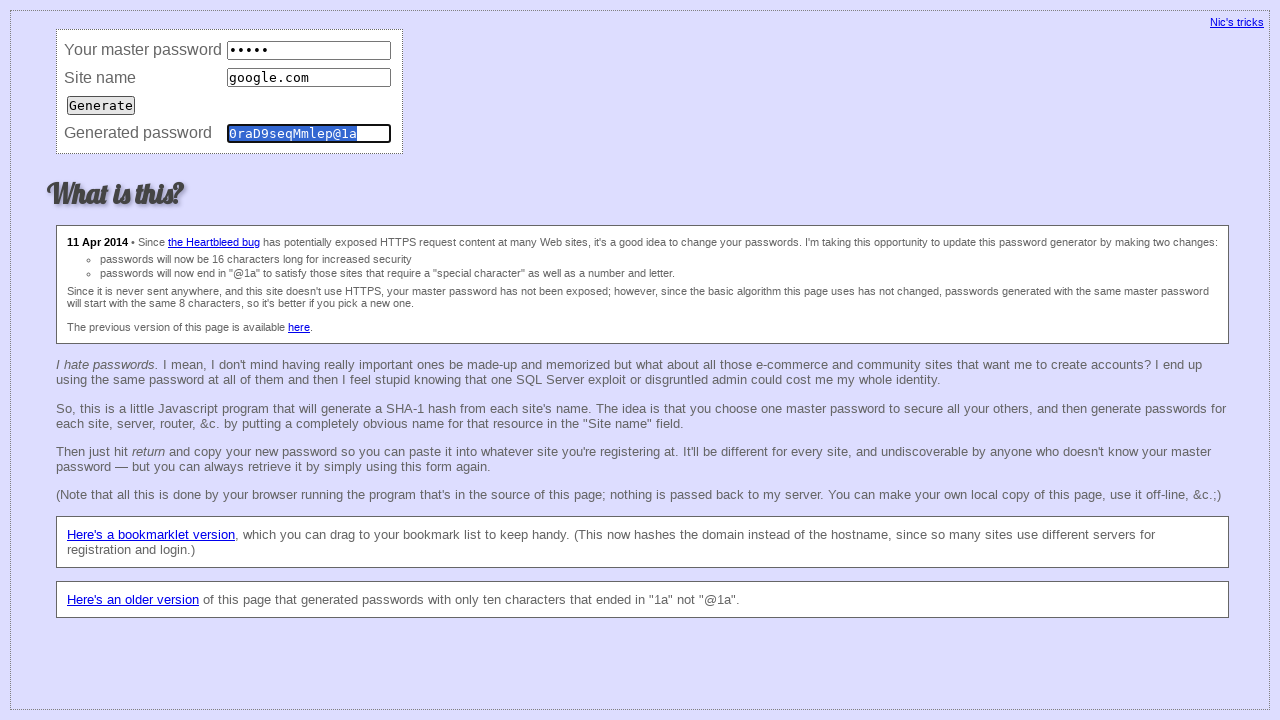

Password field appeared after generation
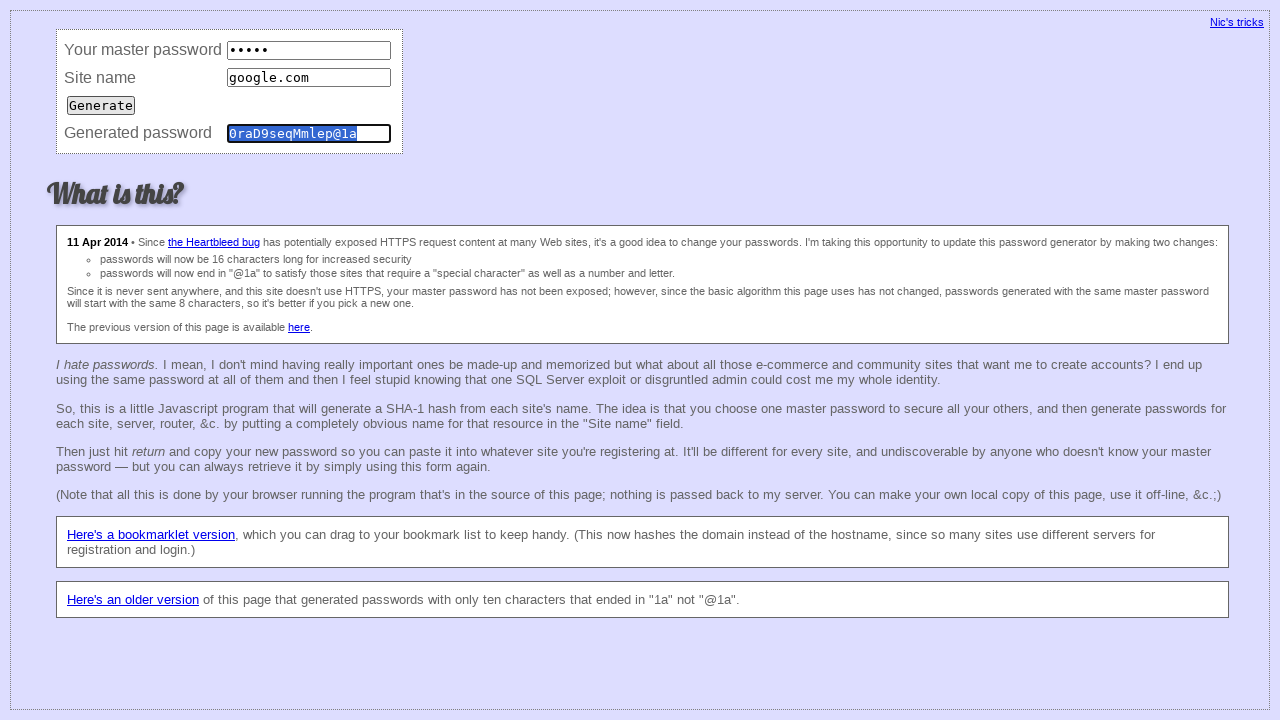

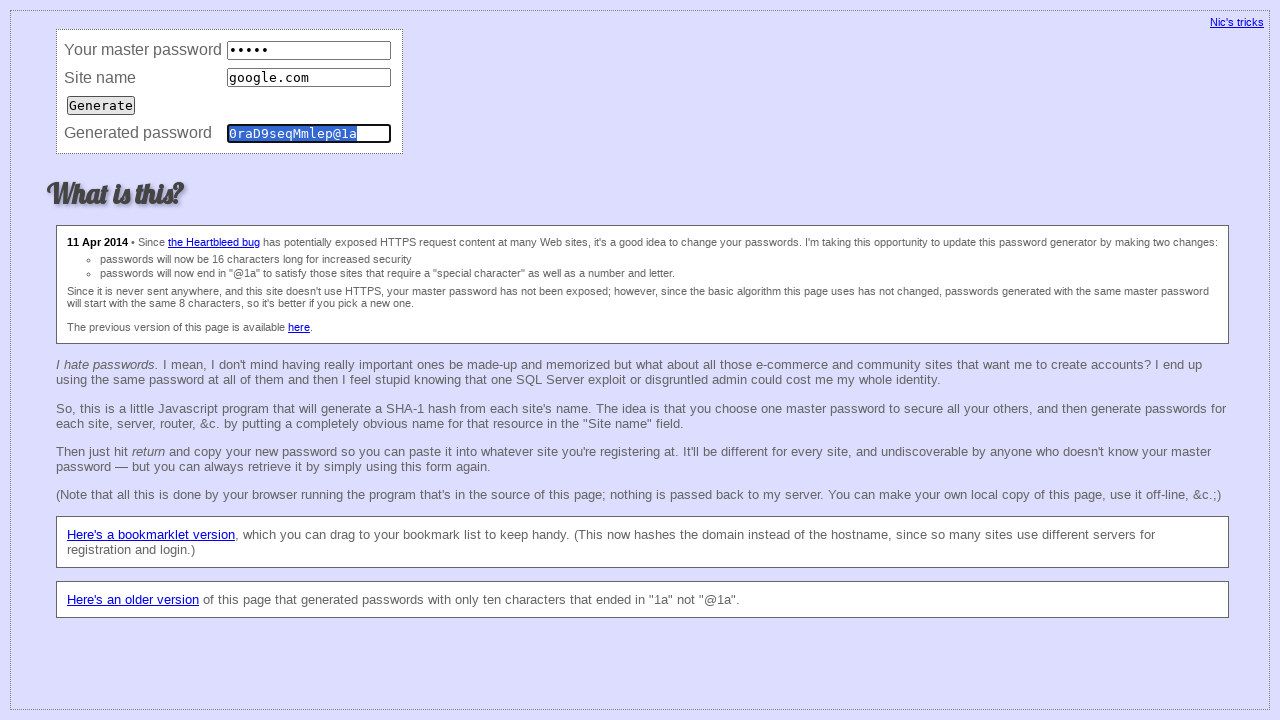